Tests dynamic loading functionality by clicking a start button, waiting for a loading indicator to appear and then disappear, verifying the page handles dynamic content loading correctly.

Starting URL: https://the-internet.herokuapp.com/dynamic_loading/1

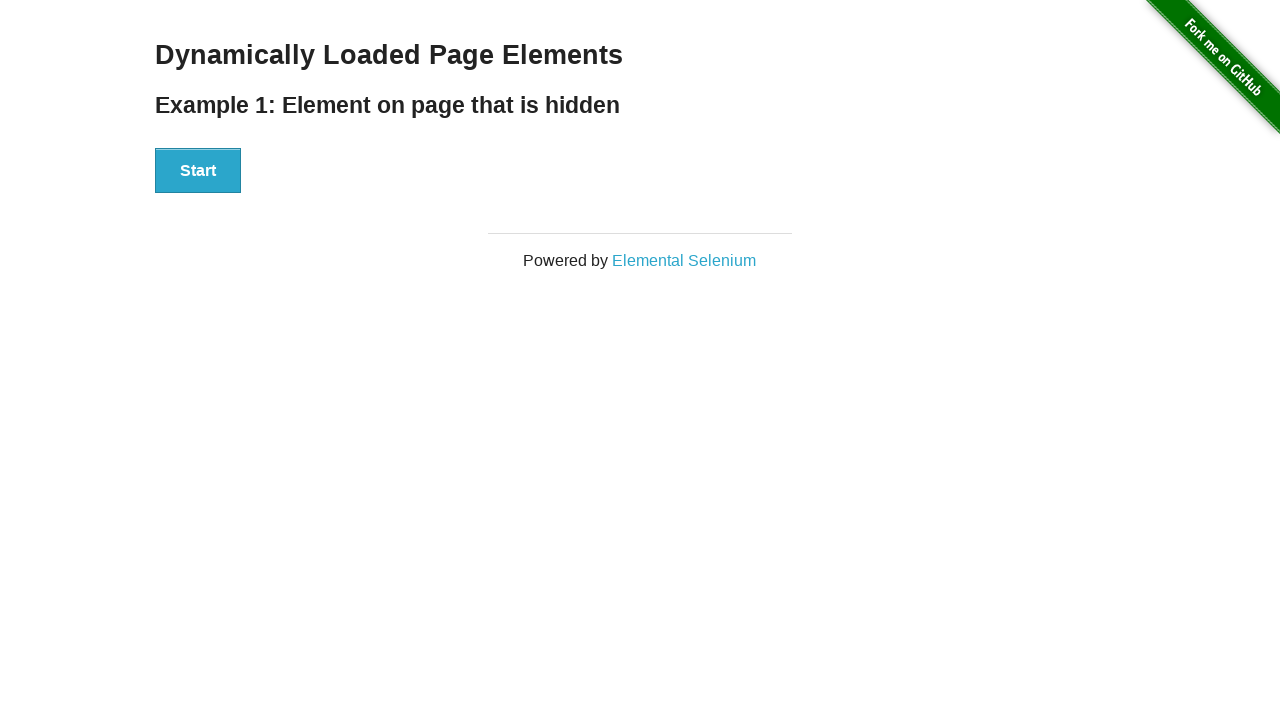

Clicked start button to trigger dynamic loading at (198, 171) on button
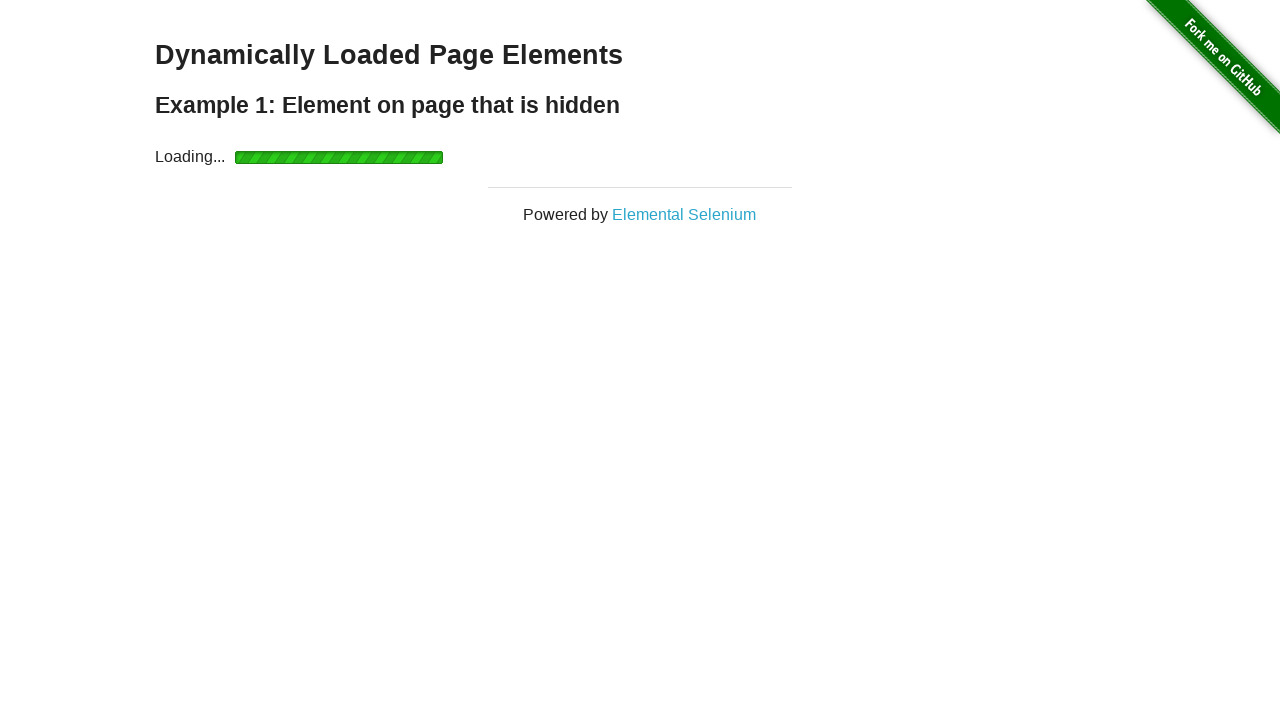

Loading indicator appeared
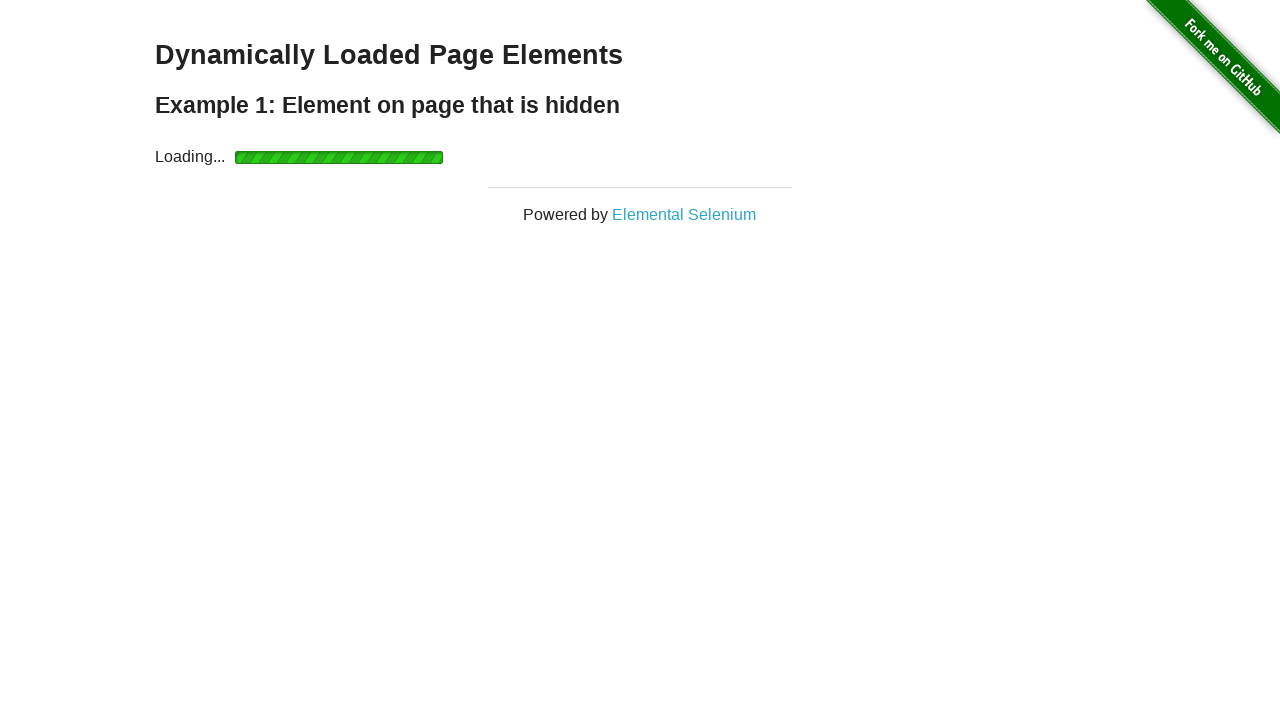

Loading indicator disappeared, dynamic content loaded successfully
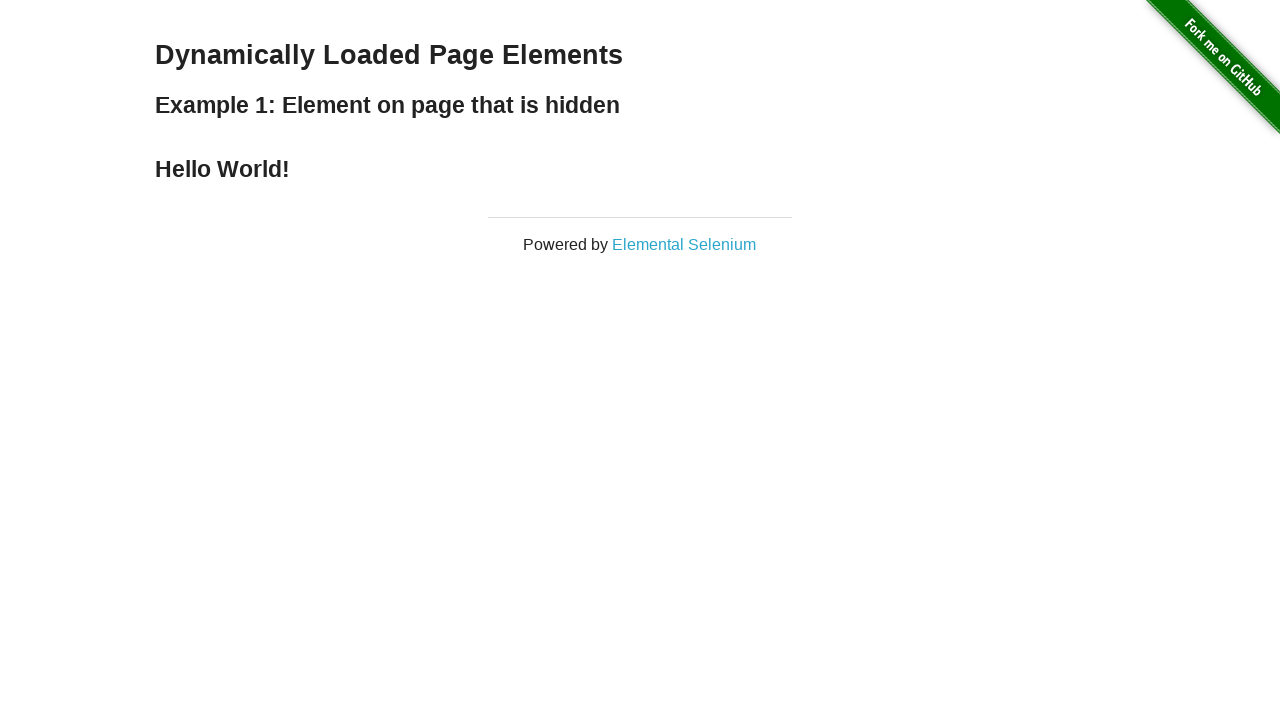

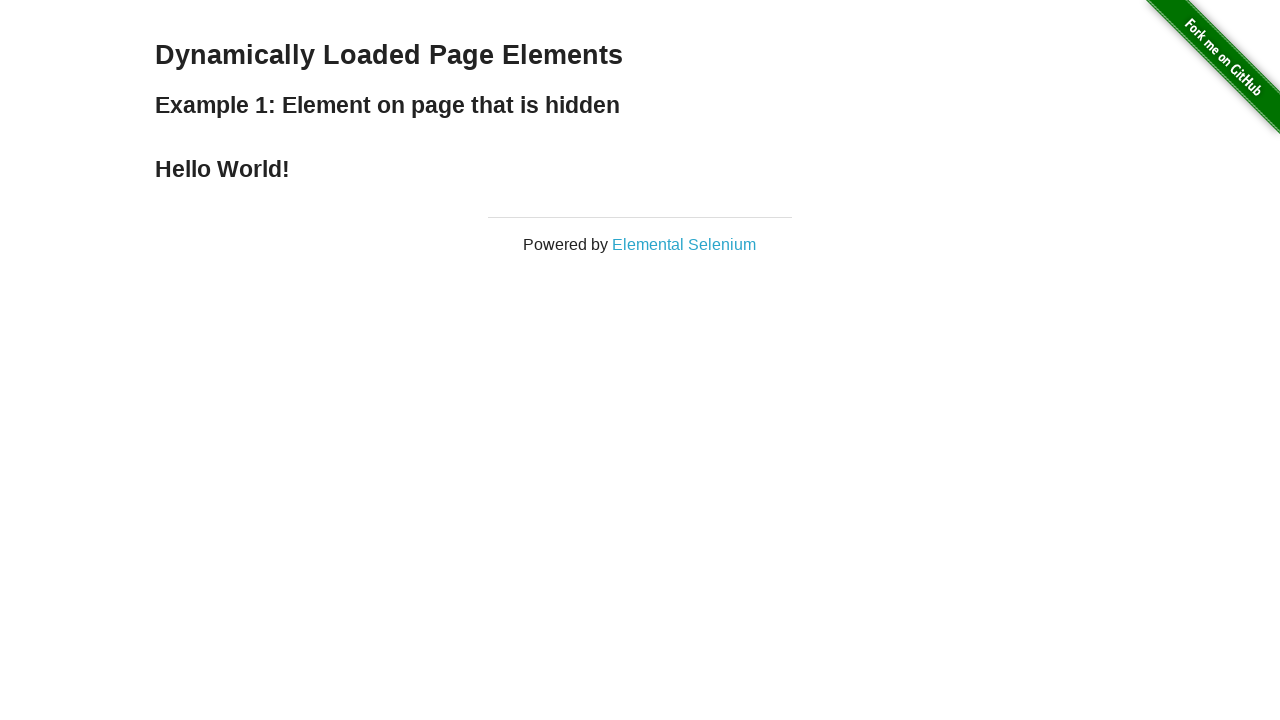